Tests adding multiple records to a web table by clicking the add button, filling out form fields (first name, last name, email, age, salary, department), and submitting for each record.

Starting URL: https://demoqa.com/webtables

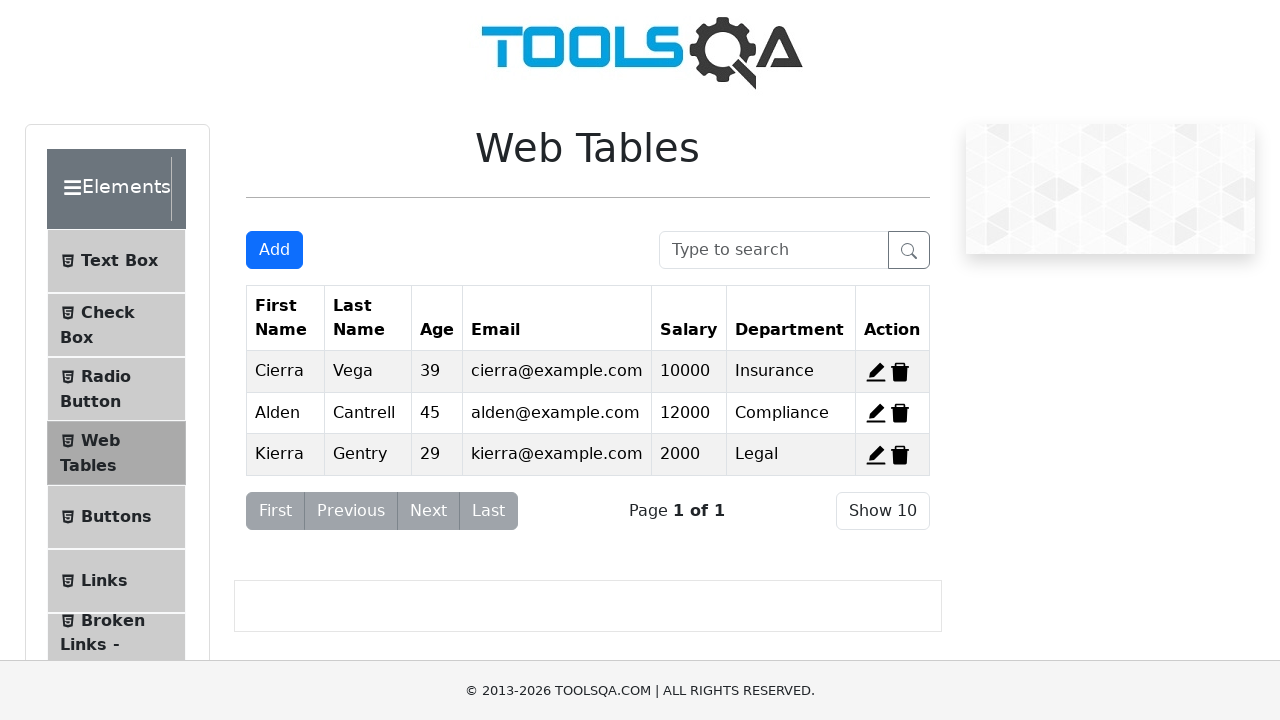

Clicked add new record button to create record for John Snow at (274, 250) on #addNewRecordButton
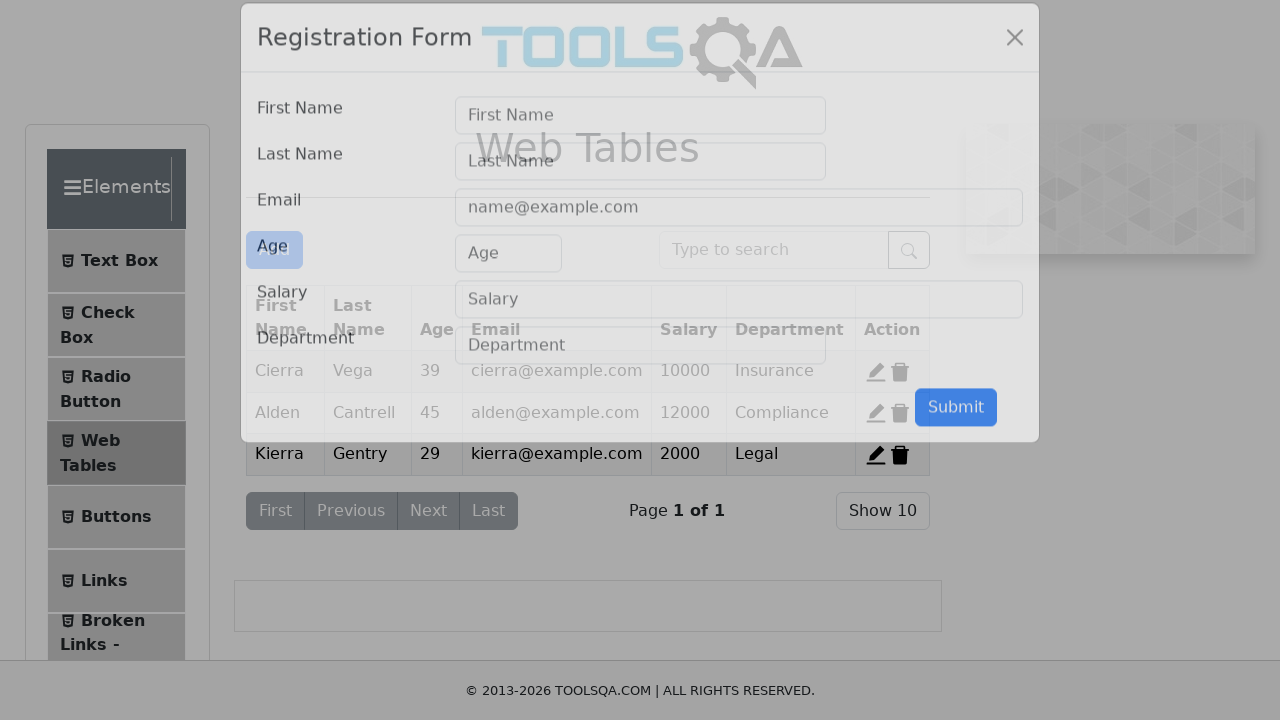

Filled first name field with 'John' on #firstName
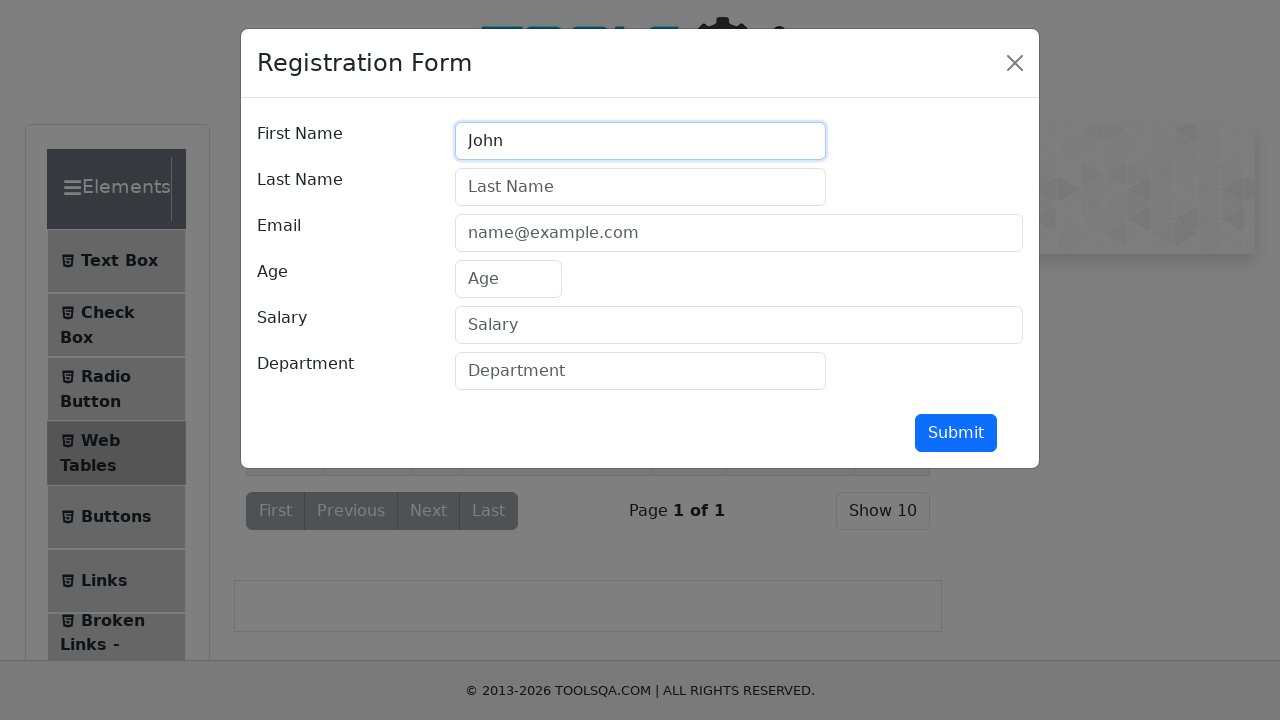

Filled last name field with 'Snow' on #lastName
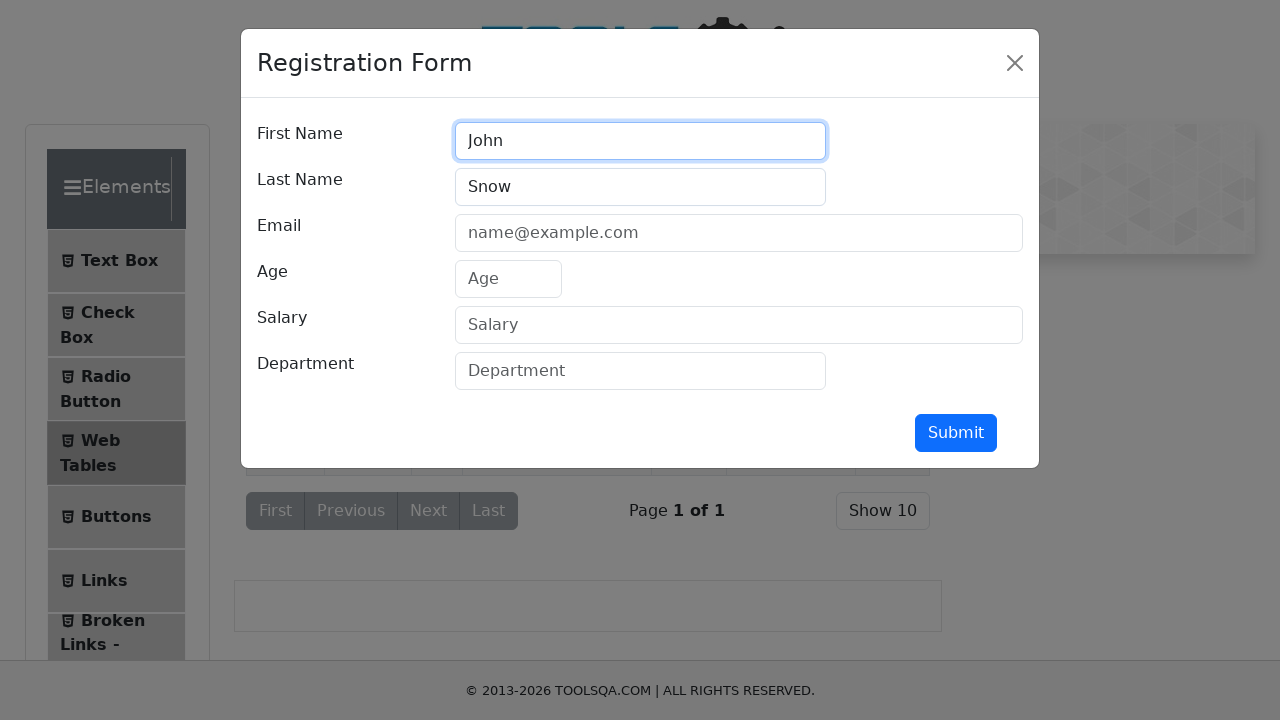

Filled email field with 'john@snow.com' on #userEmail
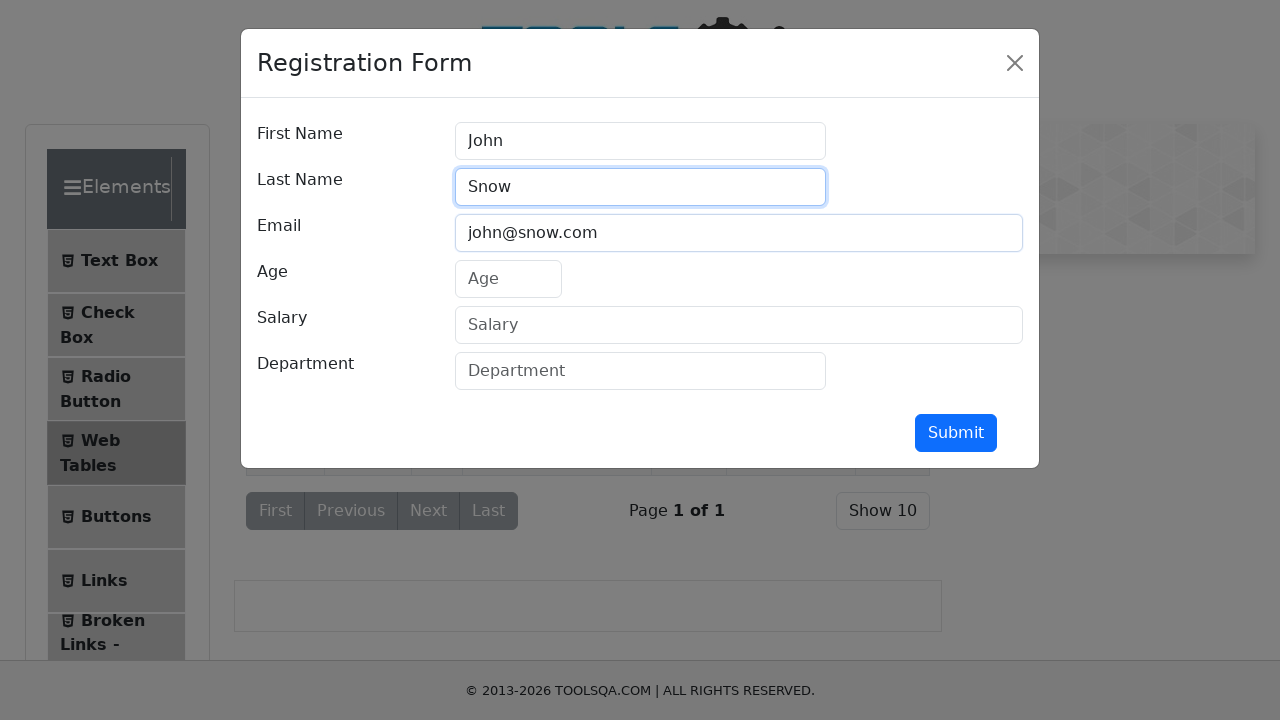

Filled age field with '29' on #age
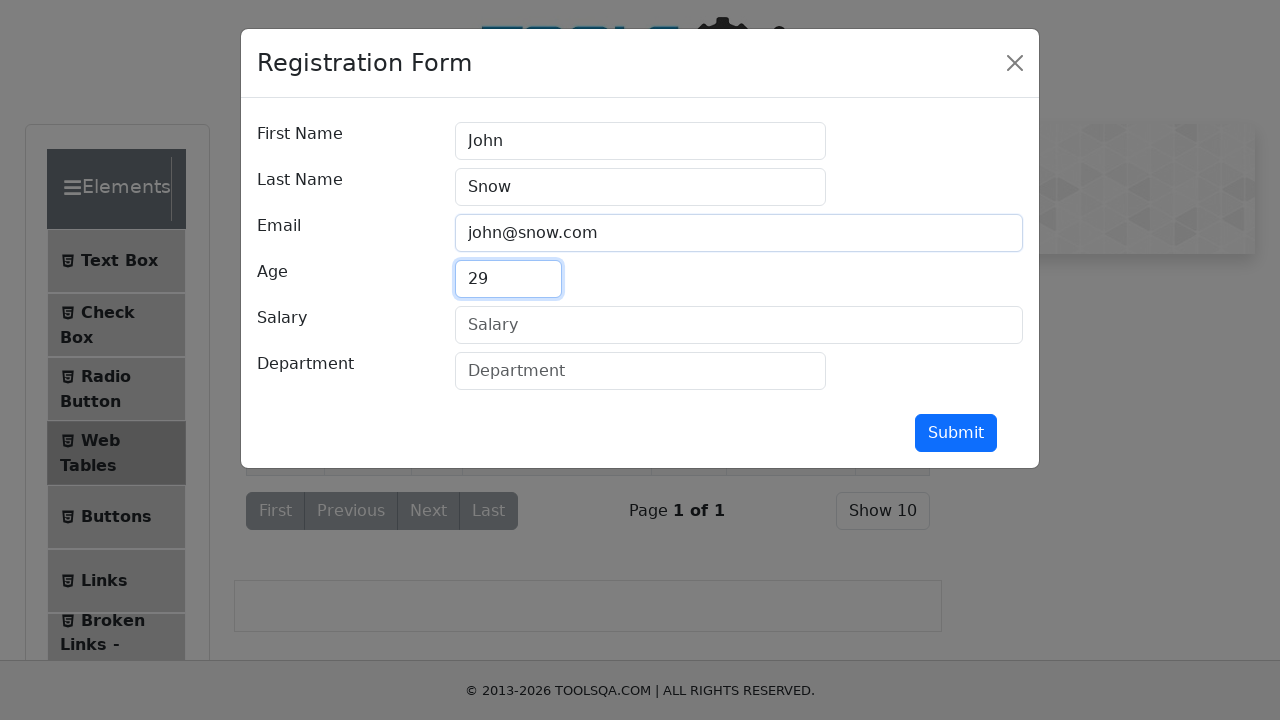

Filled salary field with '2900000' on #salary
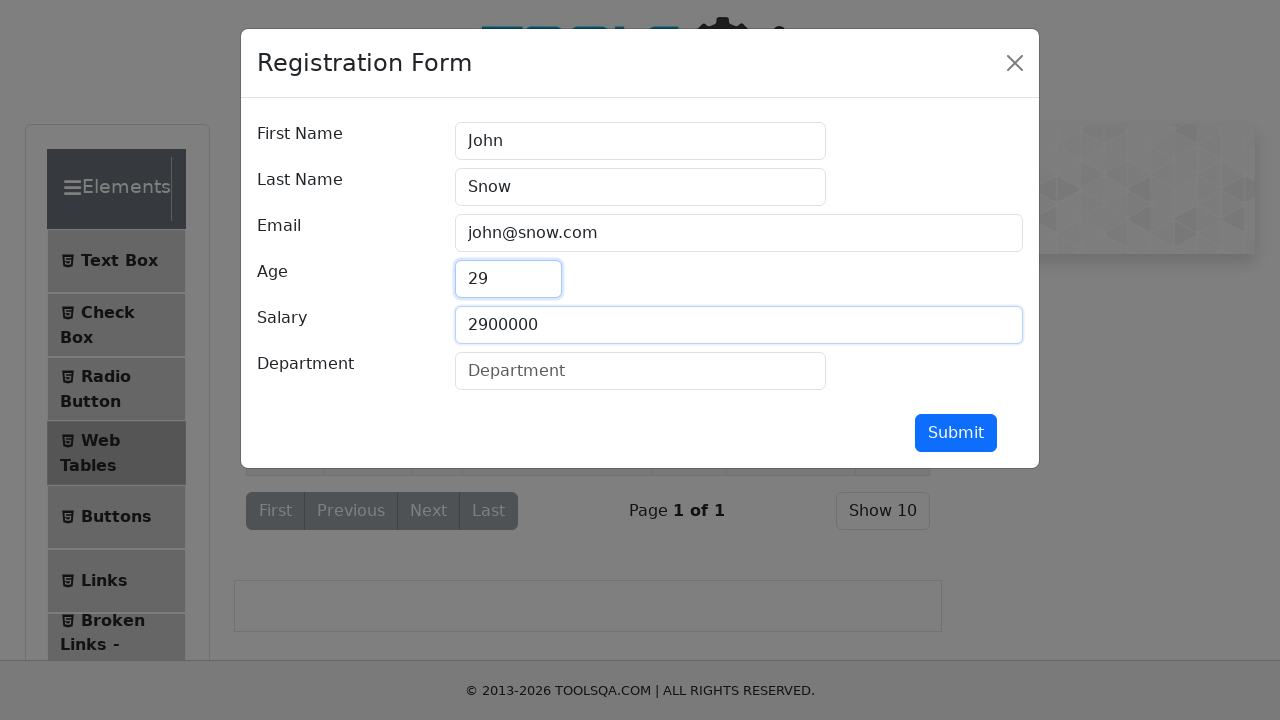

Filled department field with 'Dark Knight' on #department
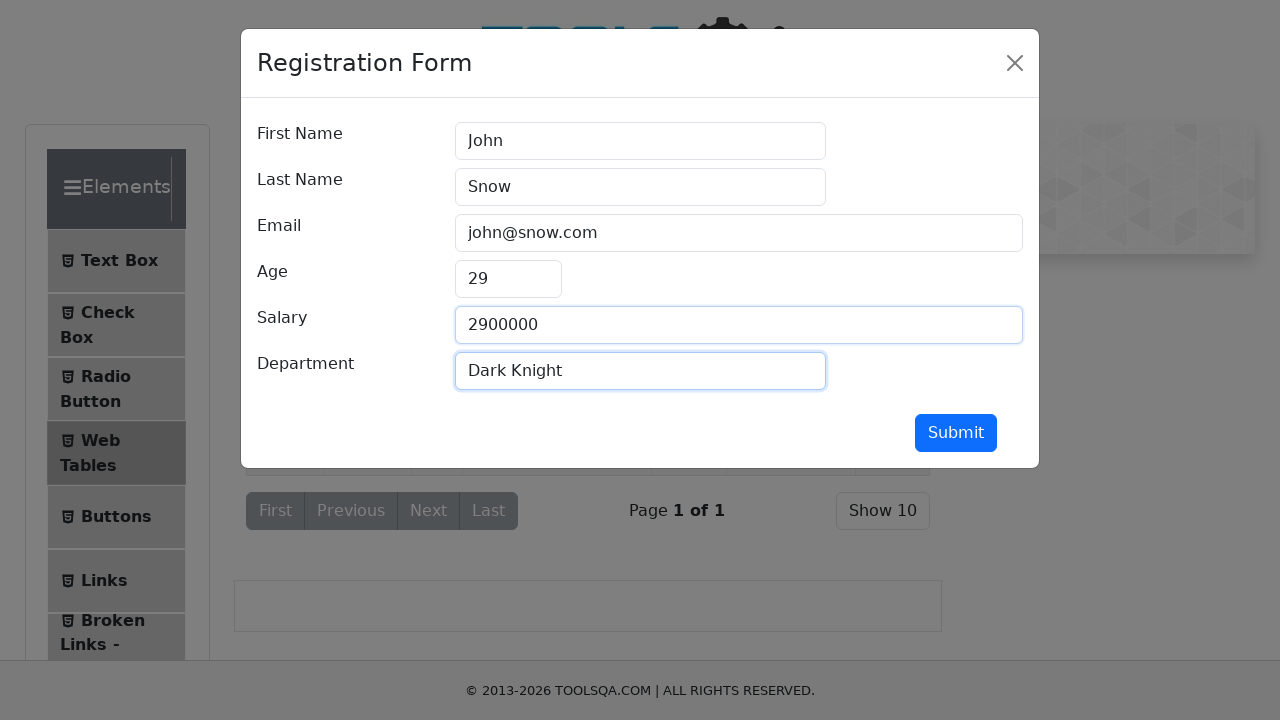

Clicked submit button to add record for John Snow at (956, 433) on #submit
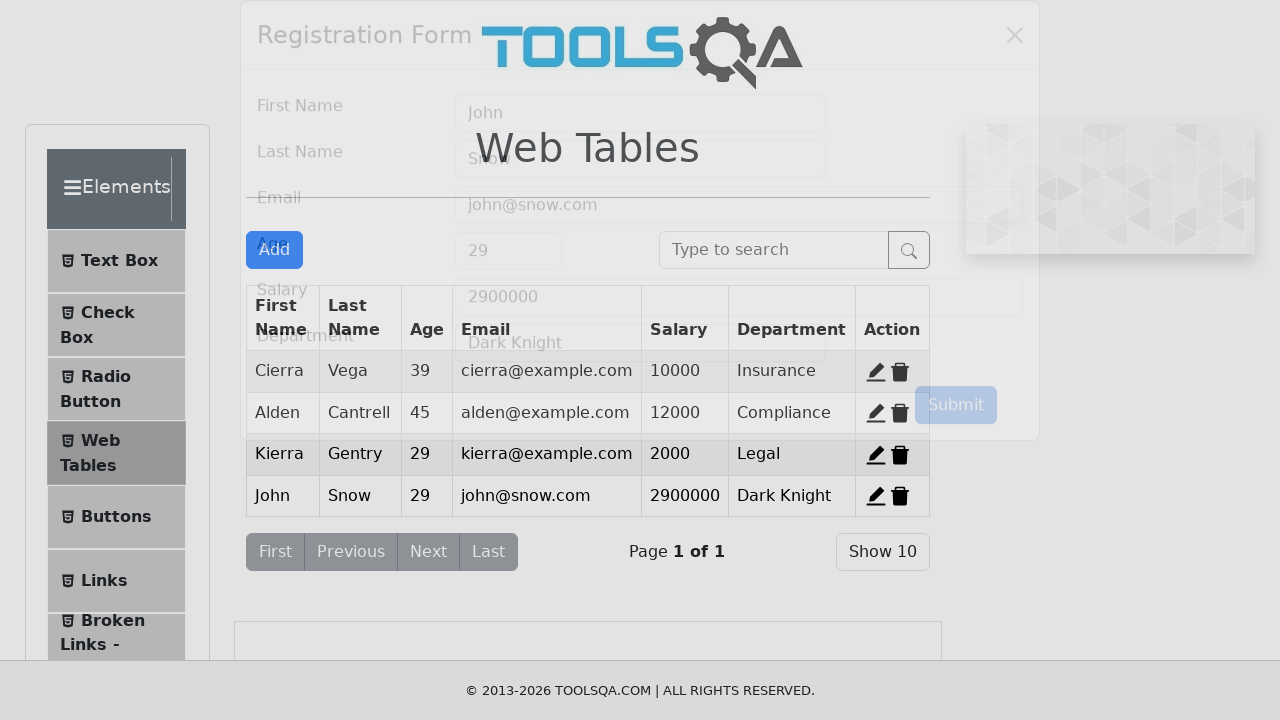

Registration modal closed for John Snow
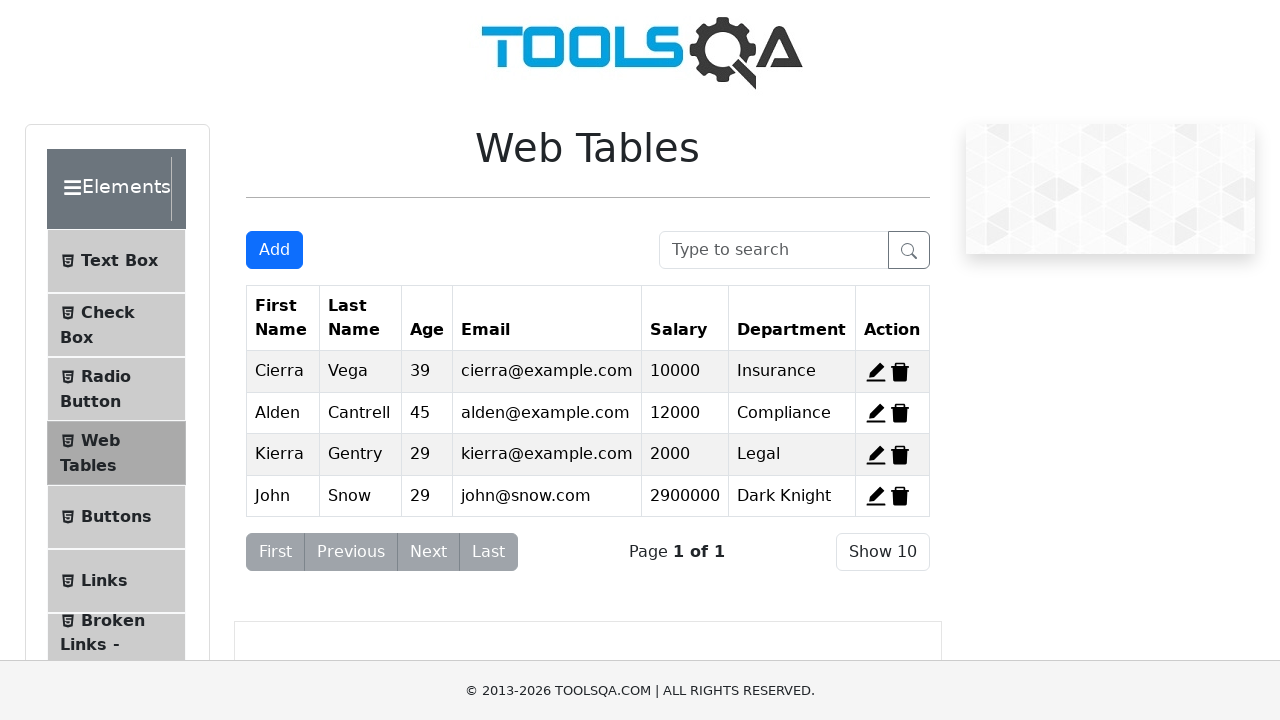

Clicked add new record button to create record for Arya Stark at (274, 250) on #addNewRecordButton
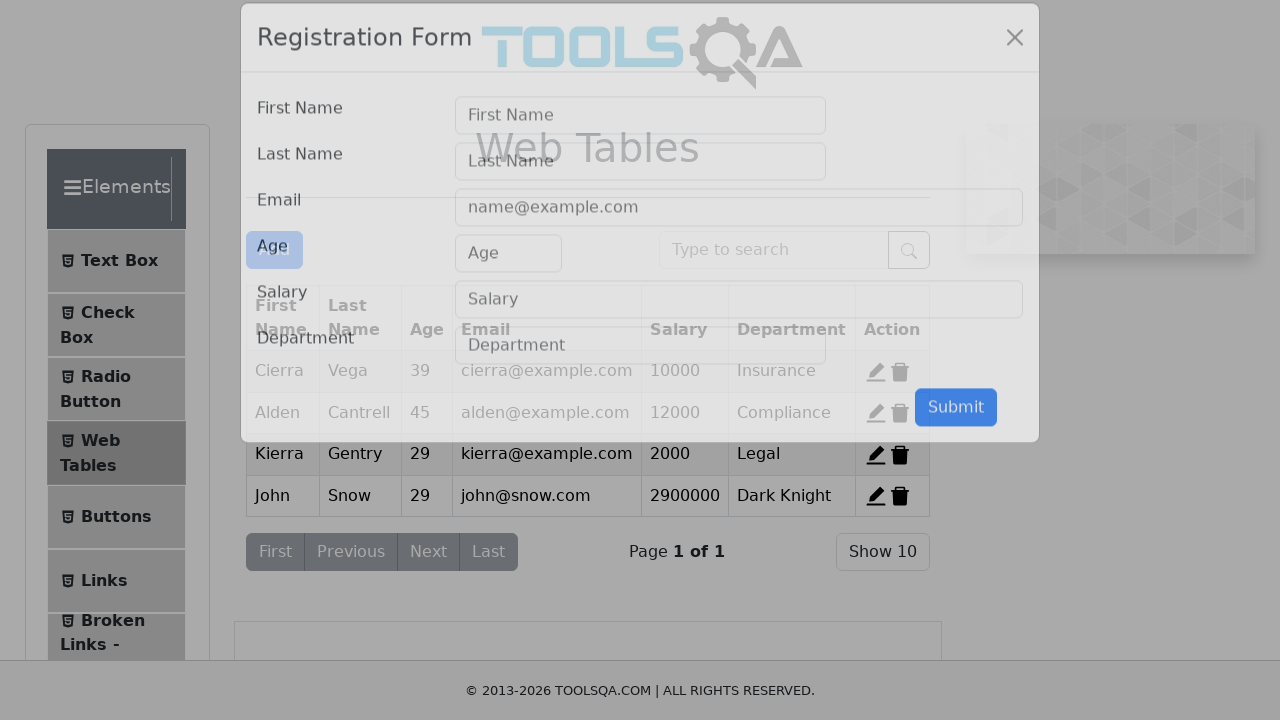

Filled first name field with 'Arya' on #firstName
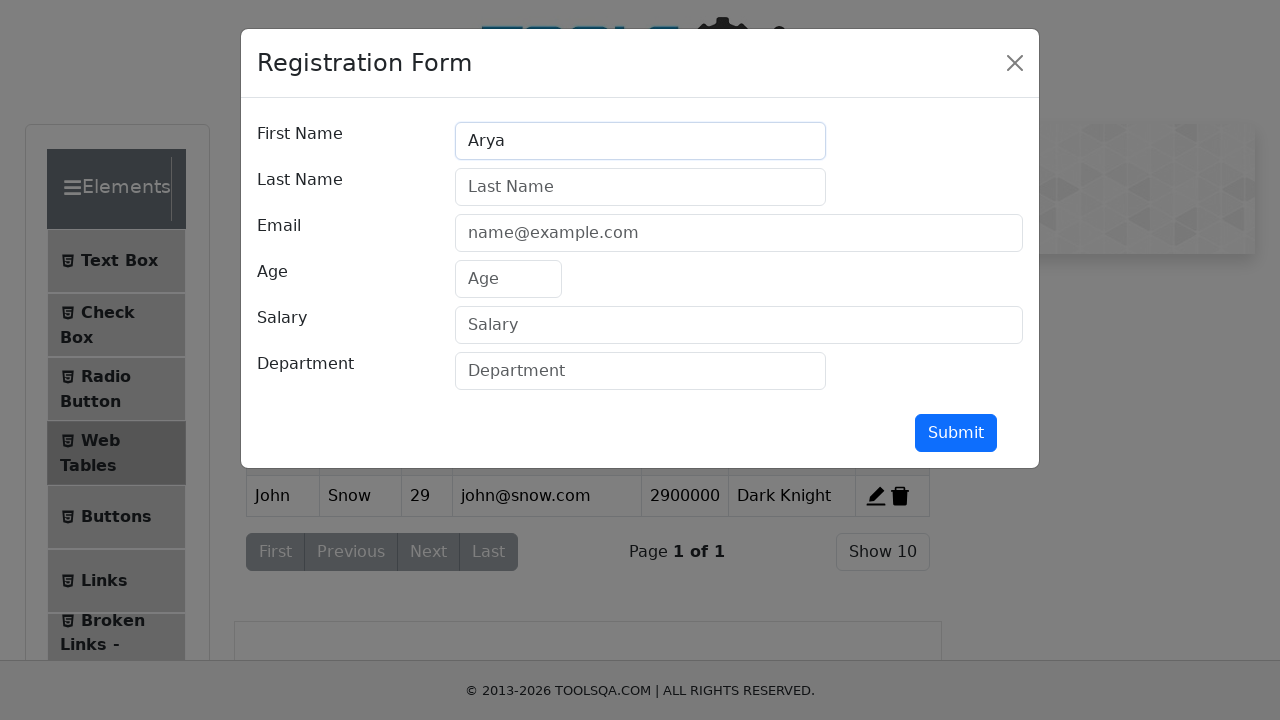

Filled last name field with 'Stark' on #lastName
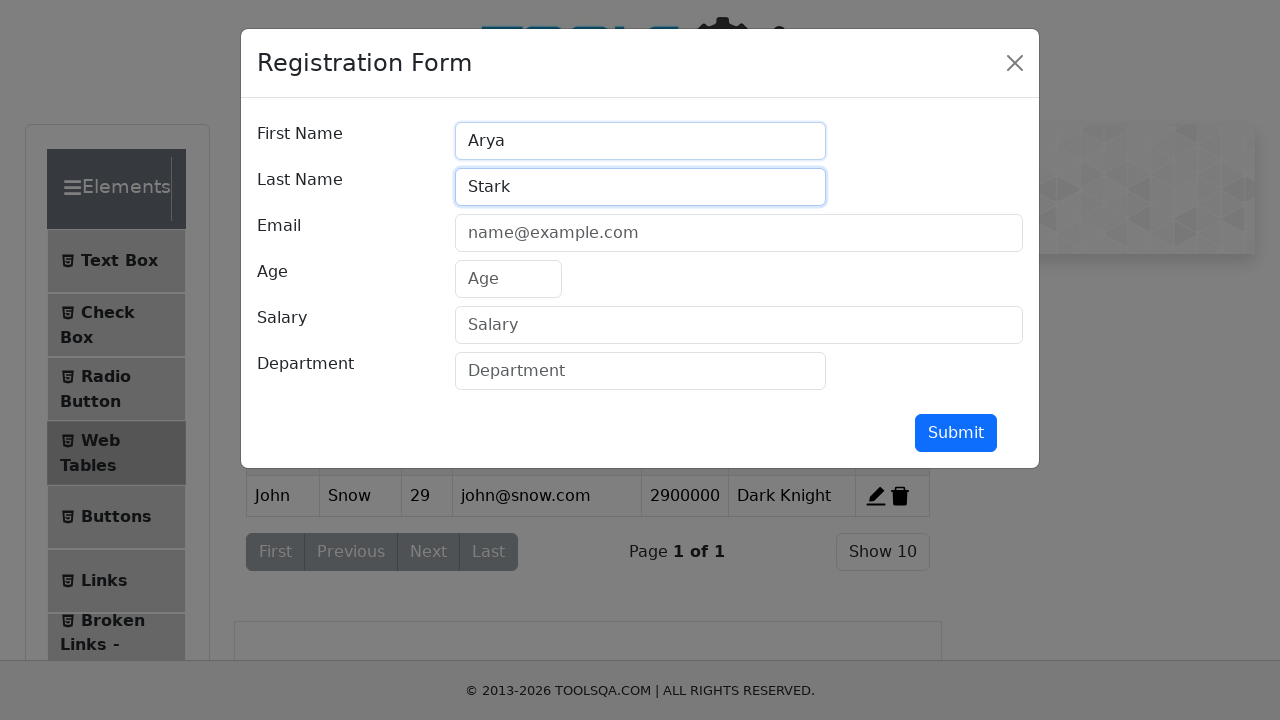

Filled email field with 'arya@stark.com' on #userEmail
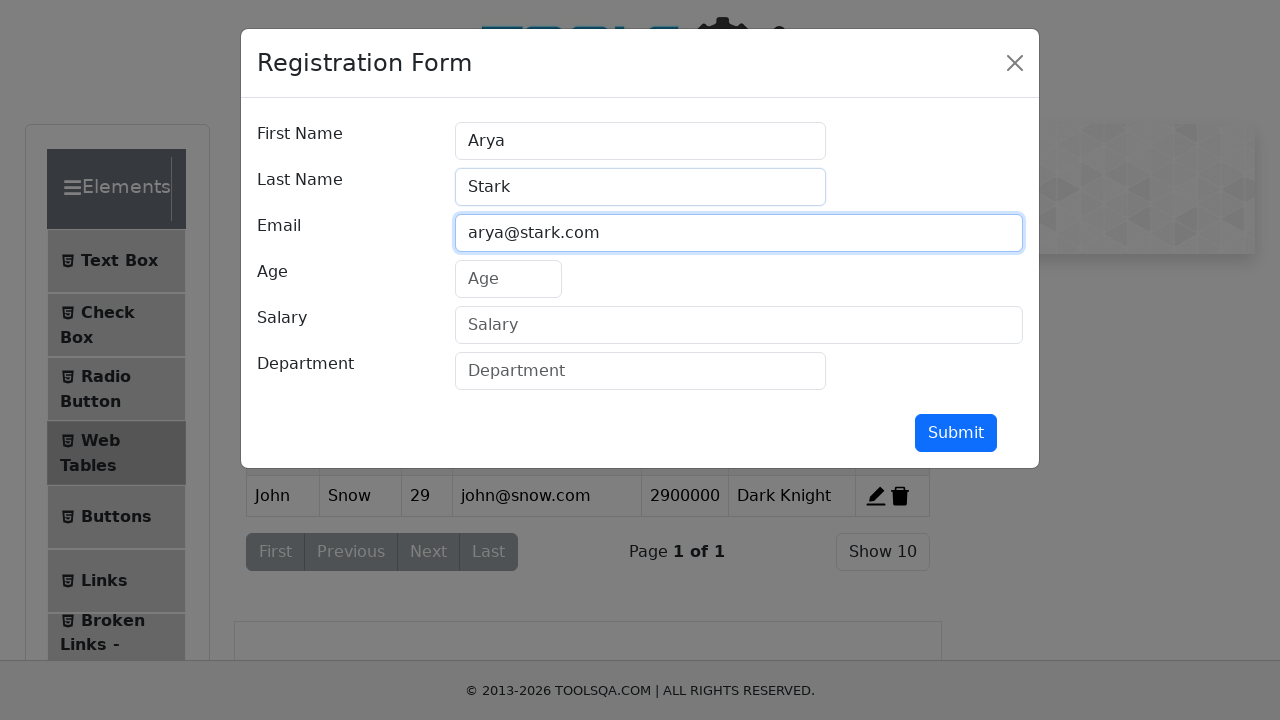

Filled age field with '19' on #age
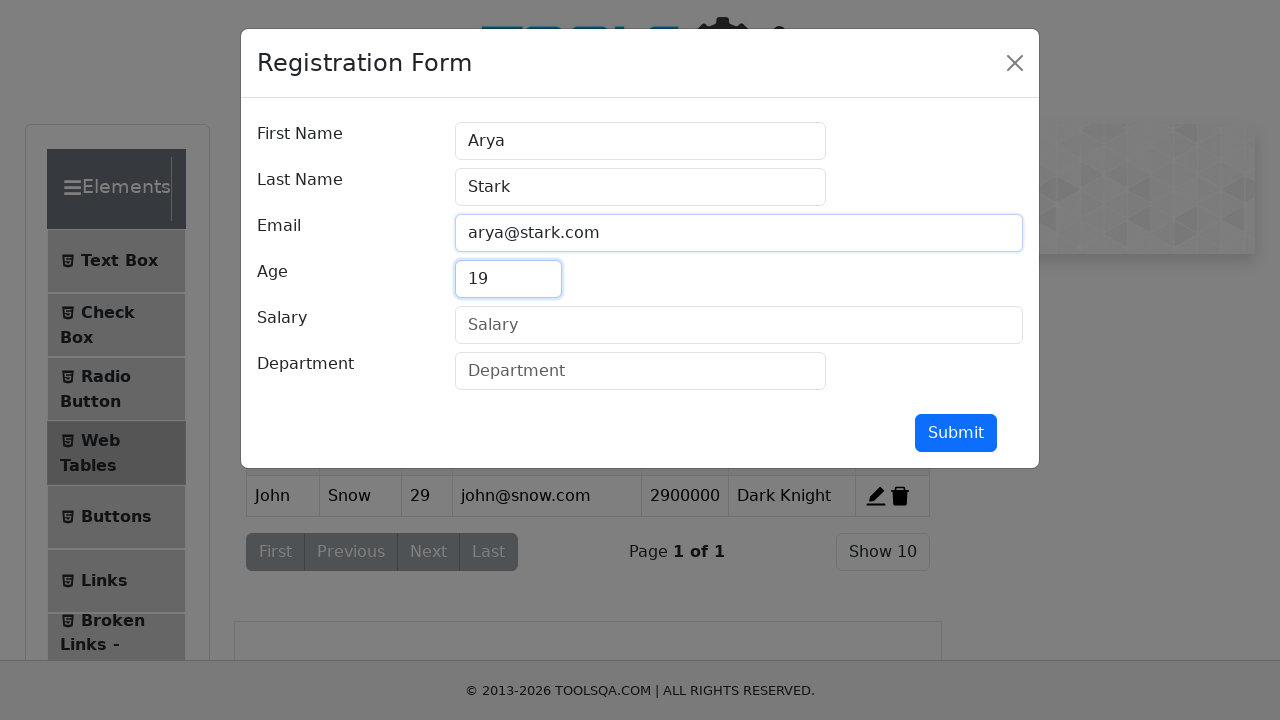

Filled salary field with '1900000' on #salary
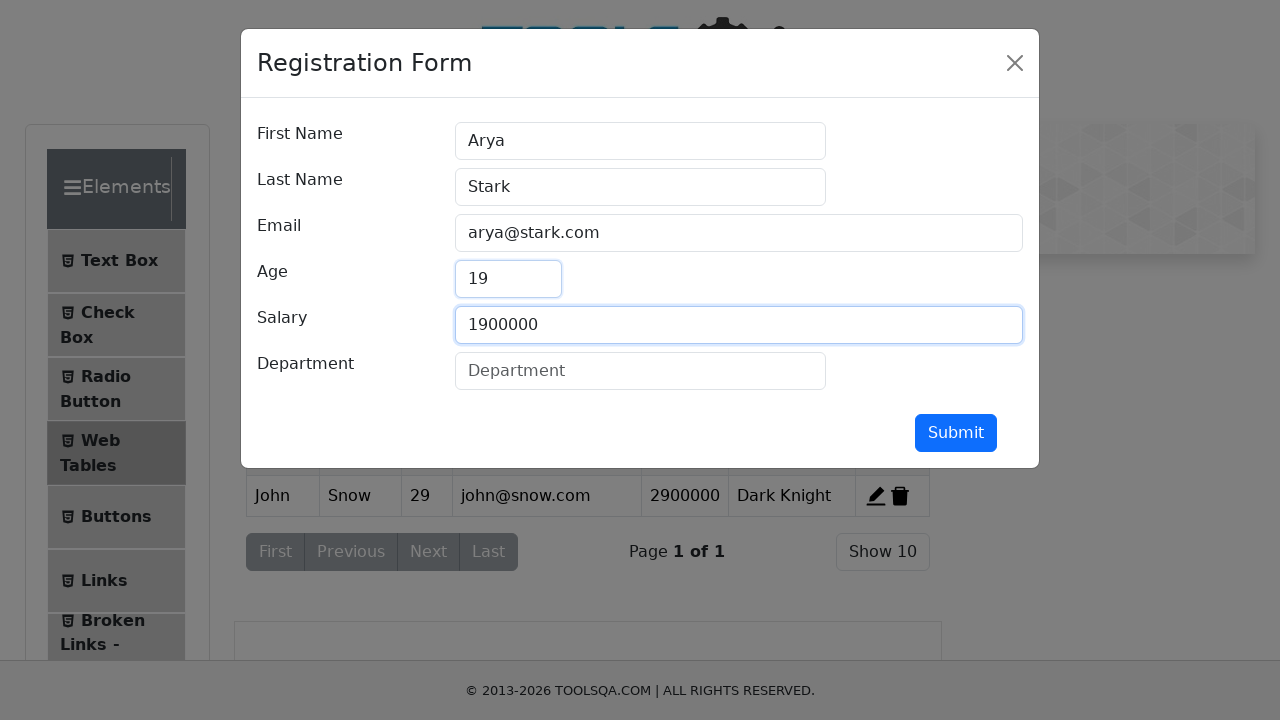

Filled department field with 'King Slayer' on #department
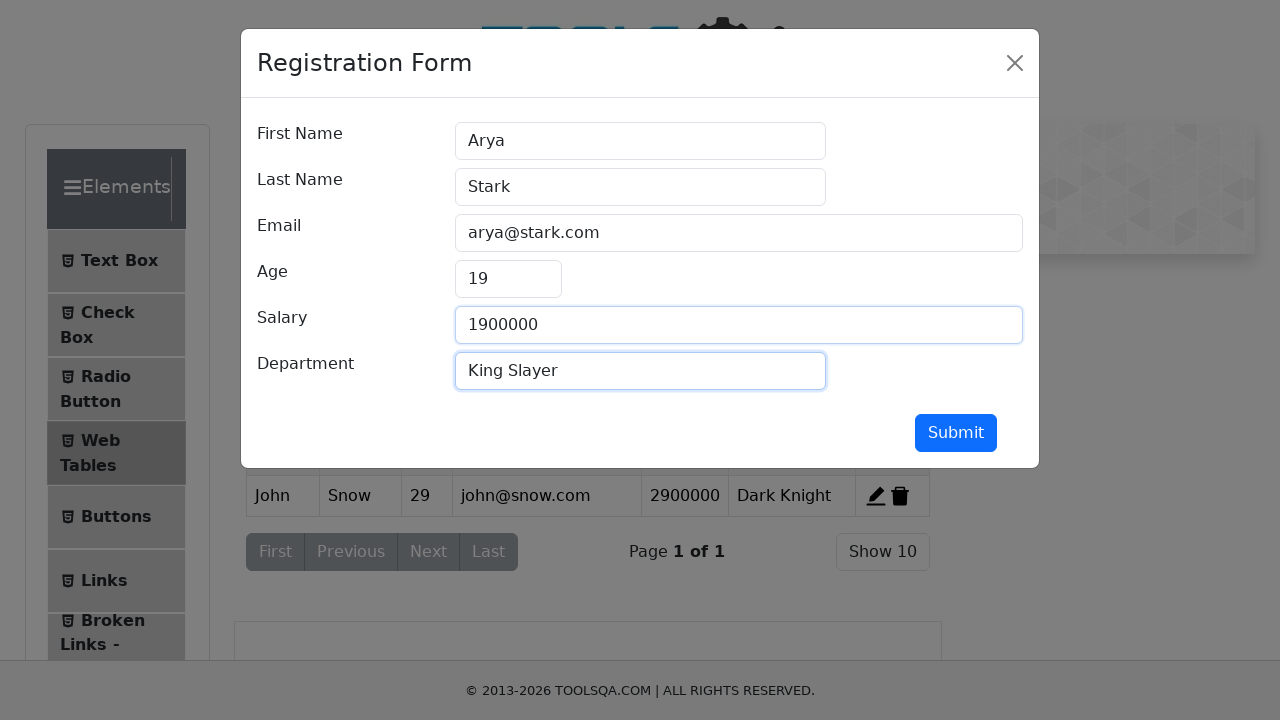

Clicked submit button to add record for Arya Stark at (956, 433) on #submit
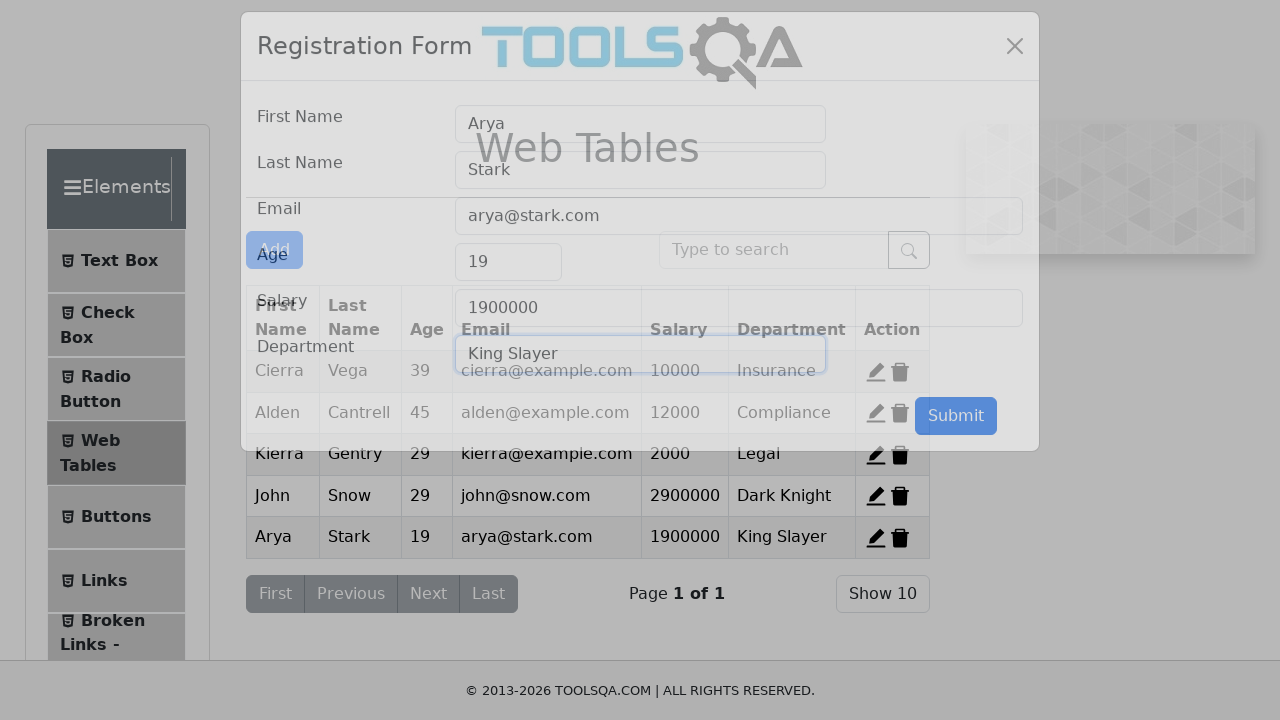

Registration modal closed for Arya Stark
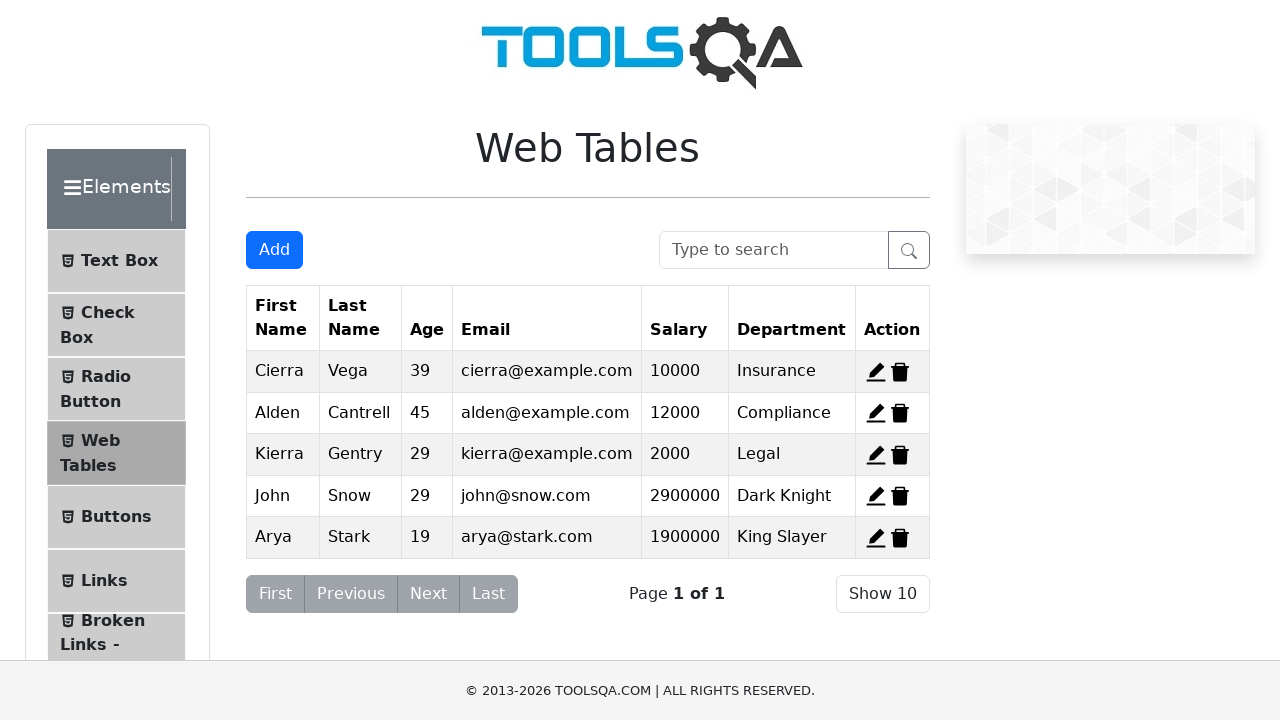

Clicked add new record button to create record for Sansa Stark at (274, 250) on #addNewRecordButton
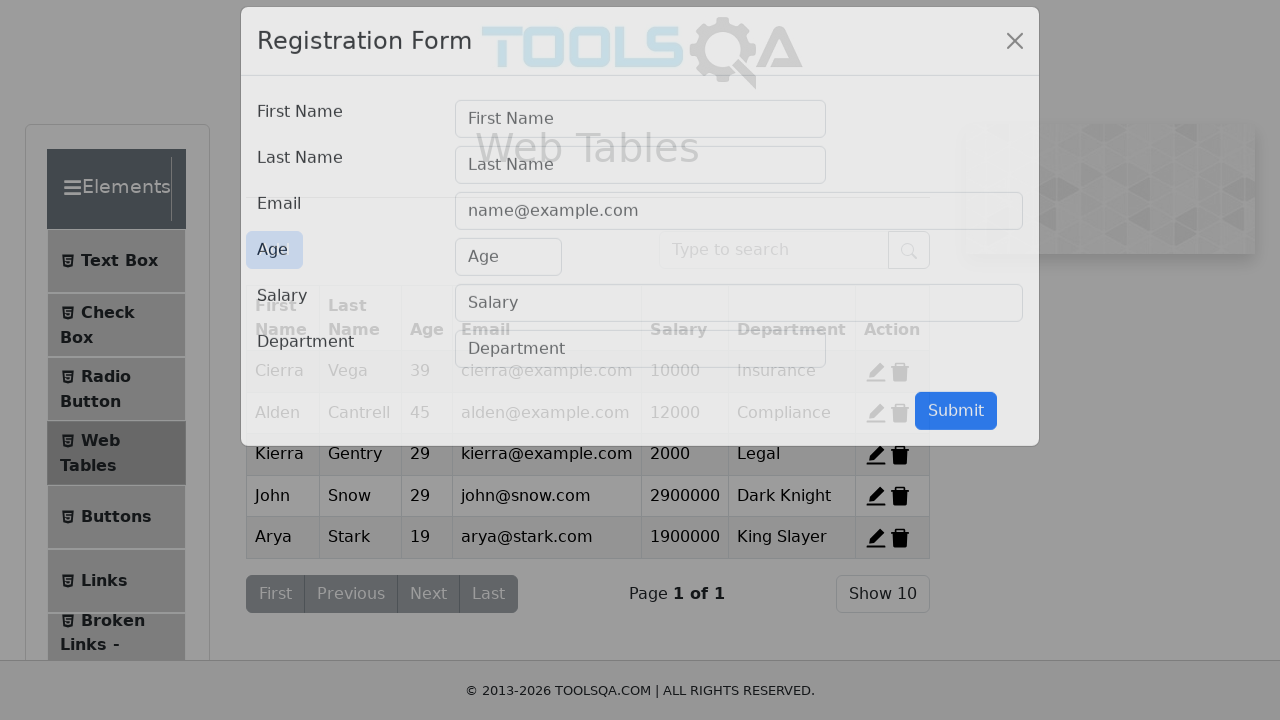

Filled first name field with 'Sansa' on #firstName
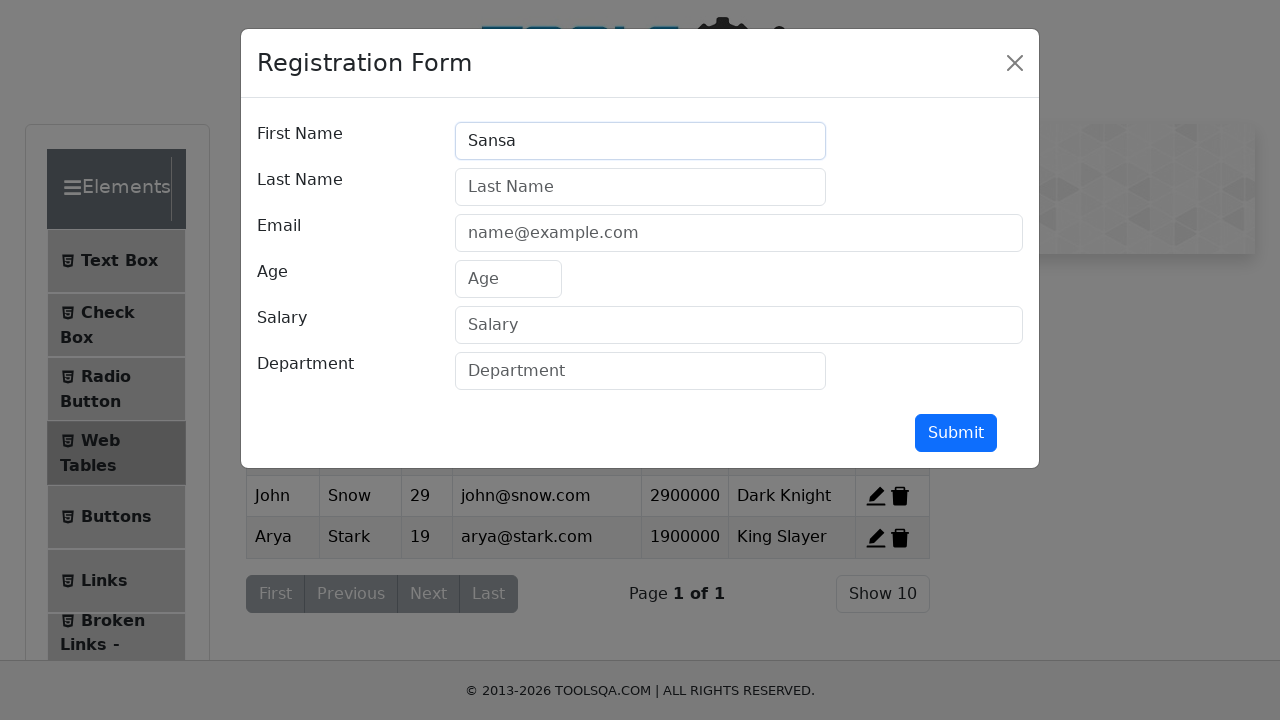

Filled last name field with 'Stark' on #lastName
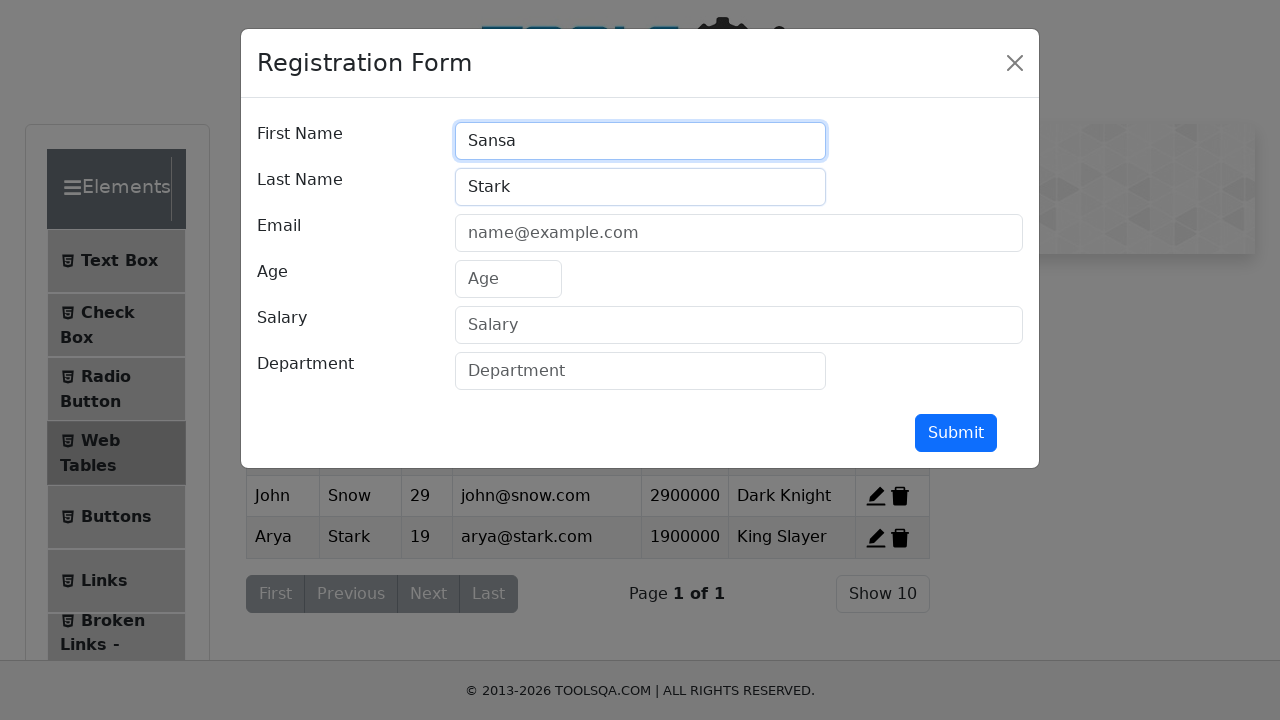

Filled email field with 'sansa@stark.com' on #userEmail
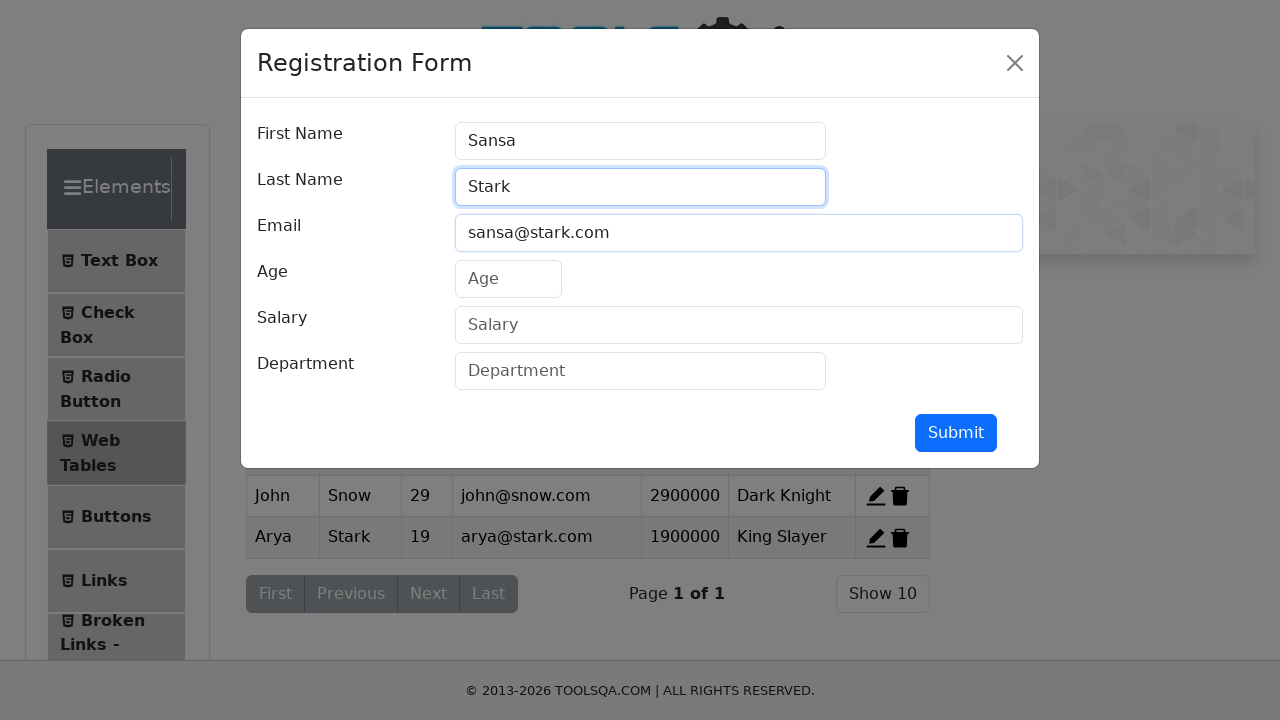

Filled age field with '25' on #age
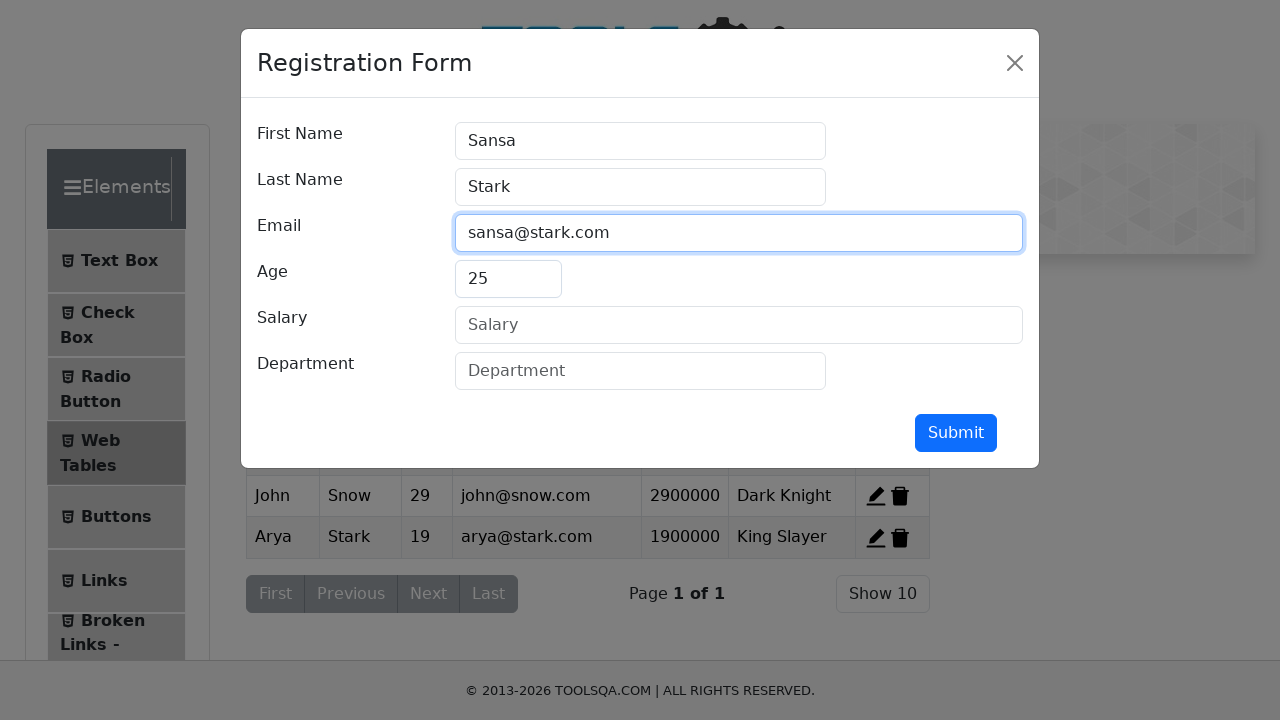

Filled salary field with '2500000' on #salary
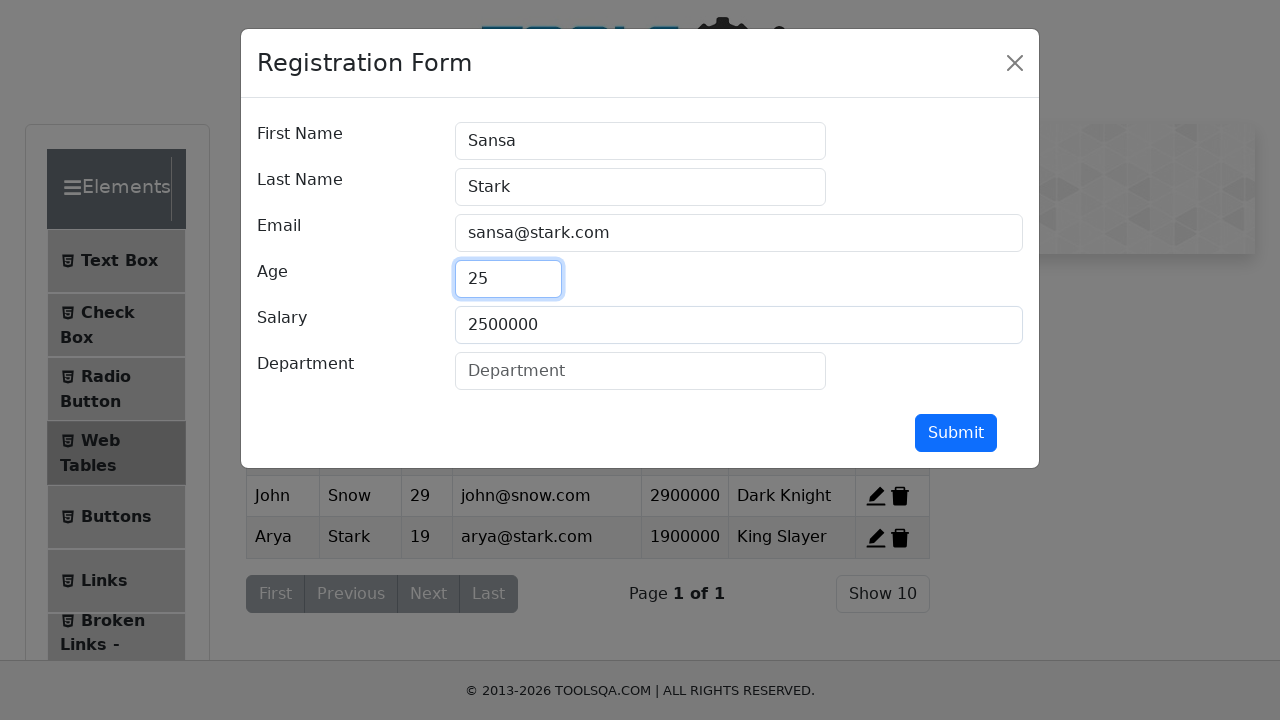

Filled department field with 'Princess' on #department
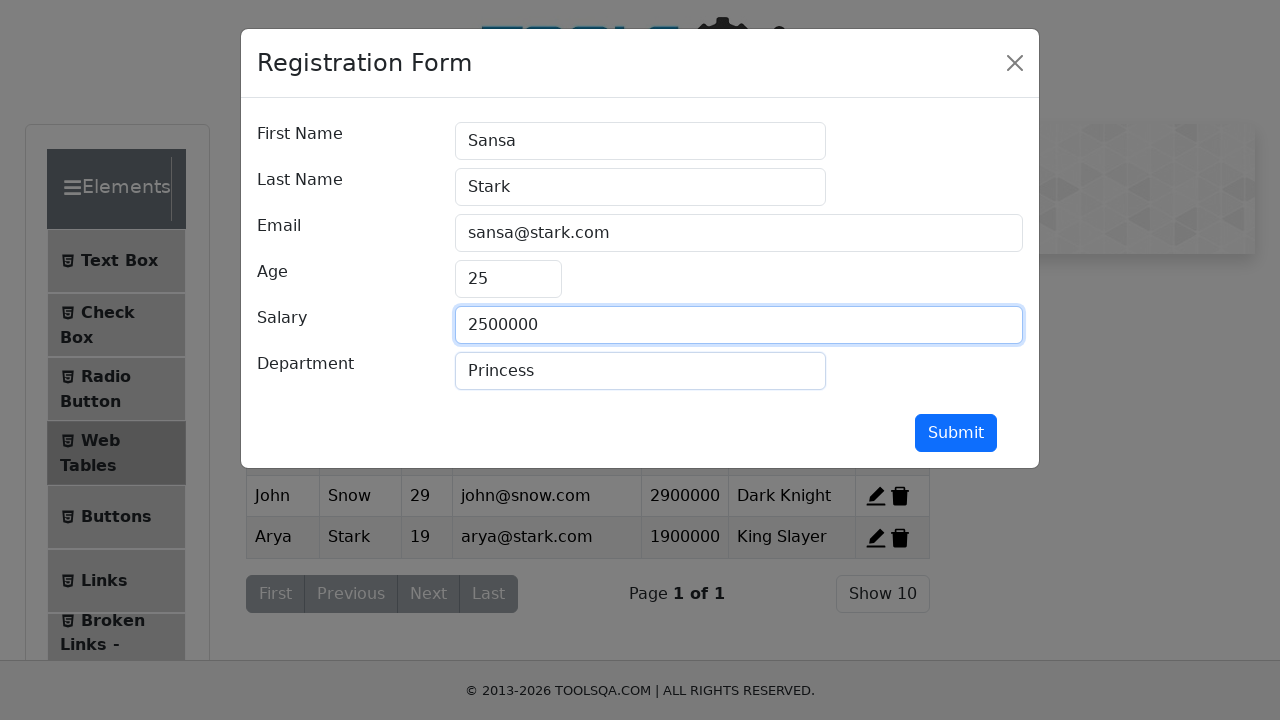

Clicked submit button to add record for Sansa Stark at (956, 433) on #submit
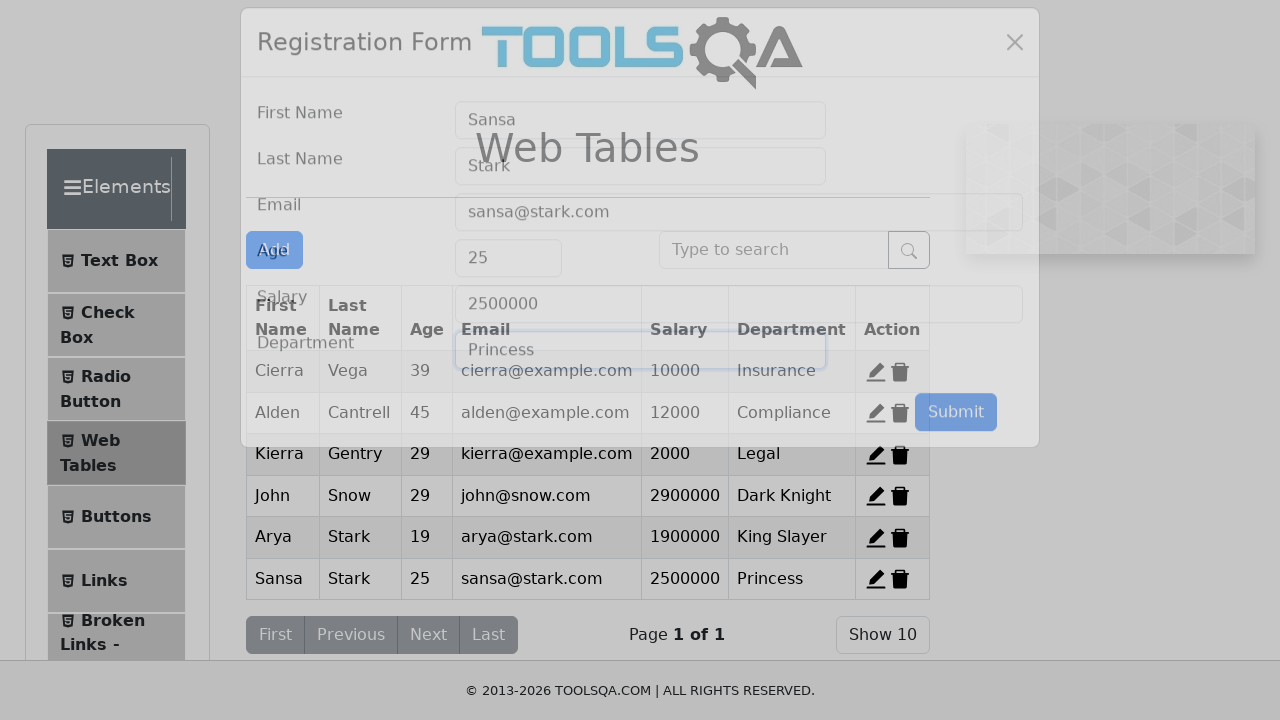

Registration modal closed for Sansa Stark
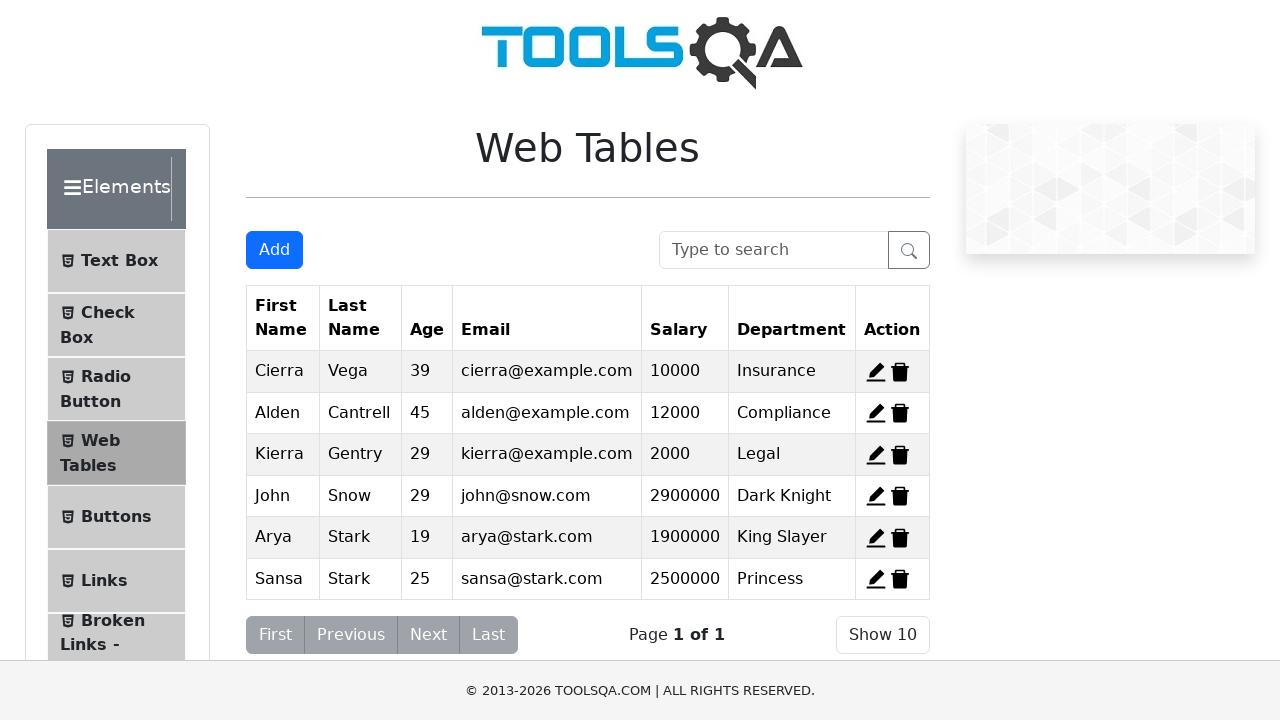

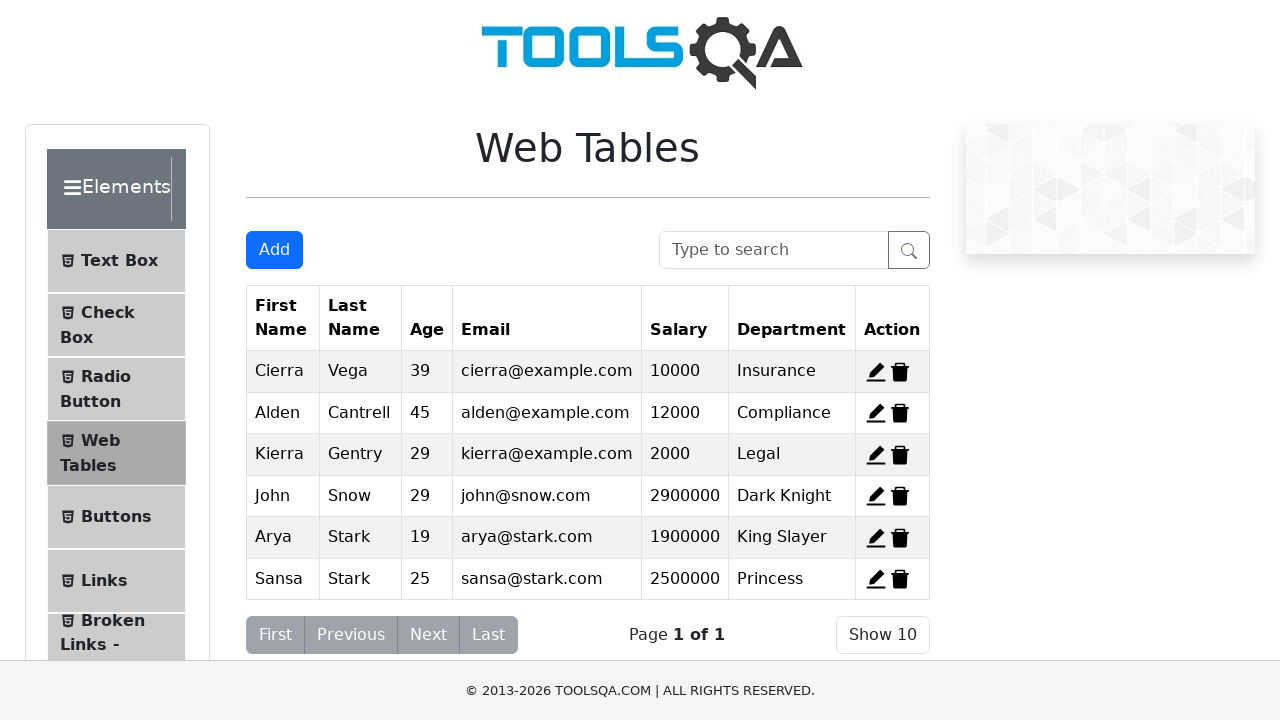